Demonstrates asynchronous JavaScript execution by waiting 5 seconds before clicking an element on the demoqa.com homepage

Starting URL: https://demoqa.com

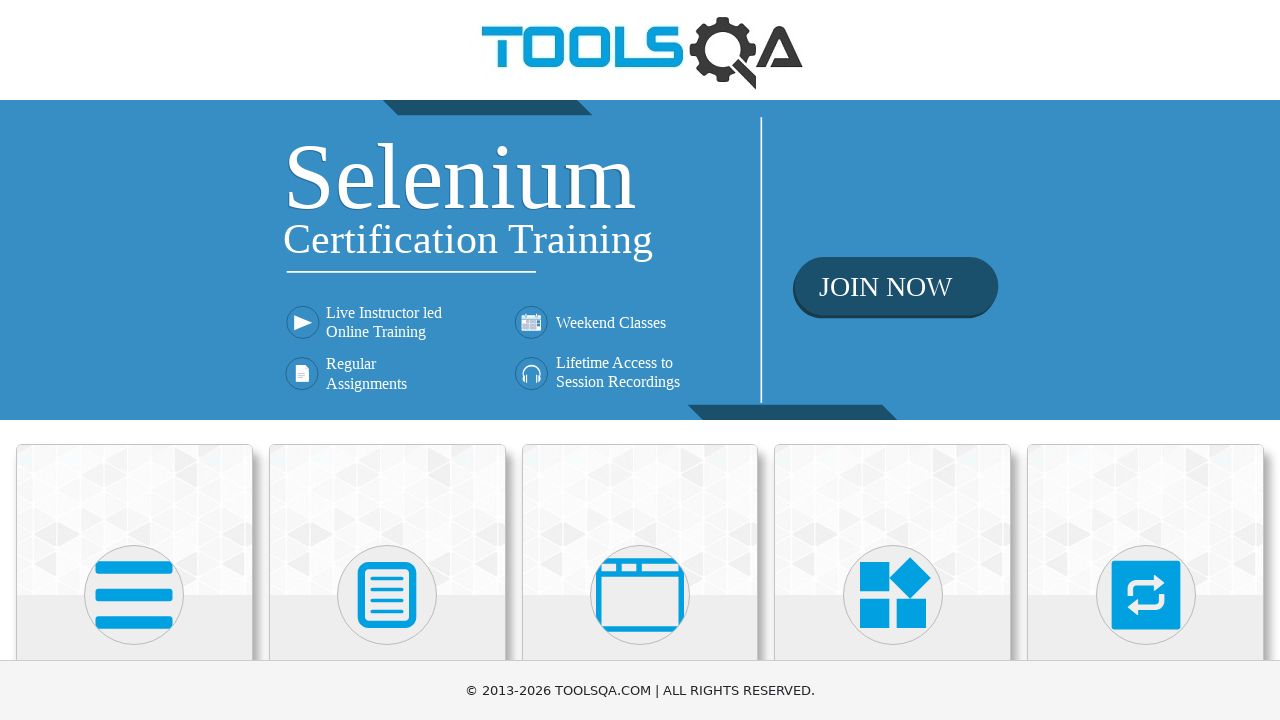

Navigated to demoqa.com homepage
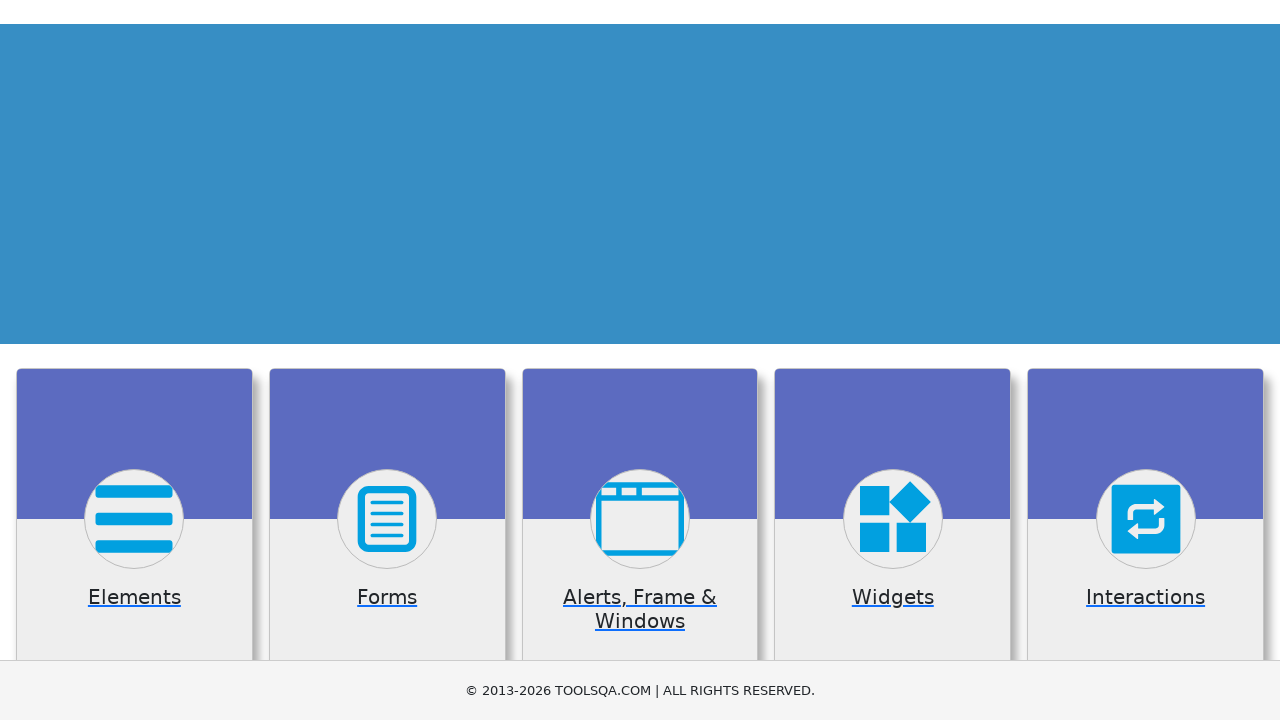

Executed asynchronous JavaScript to wait 5 seconds before clicking first card element
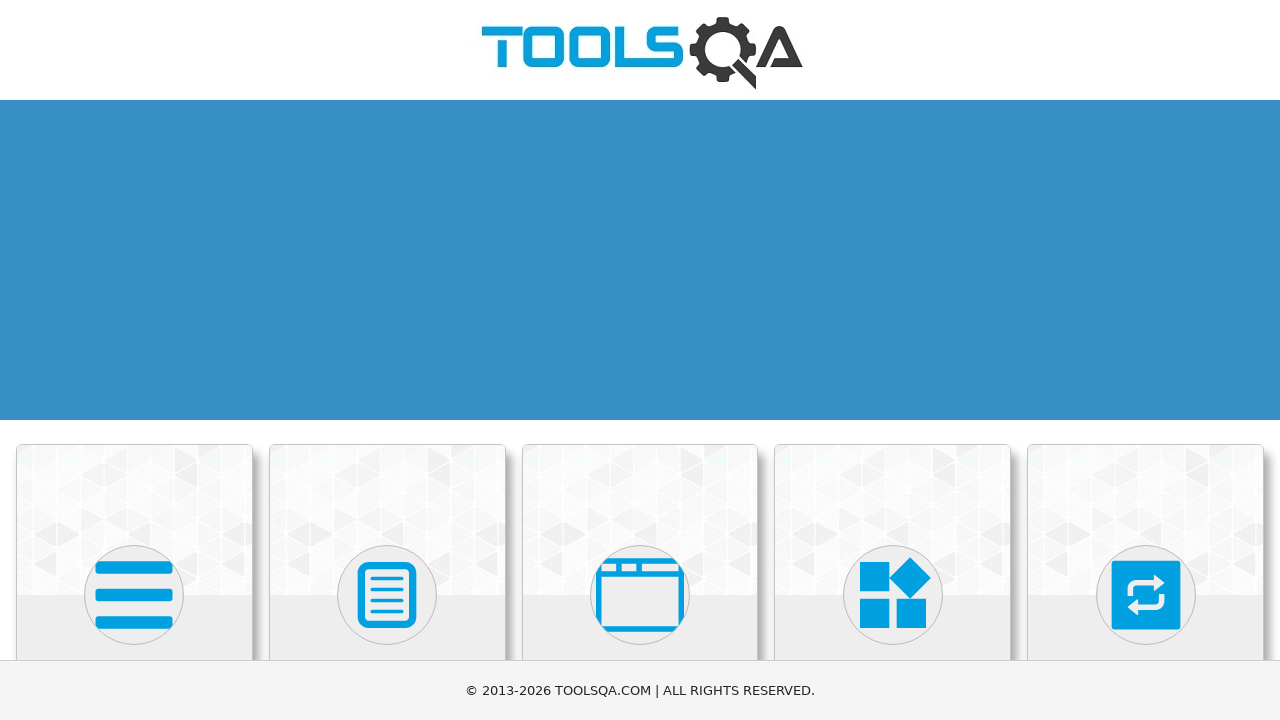

Waited 6 seconds for async action and navigation to complete
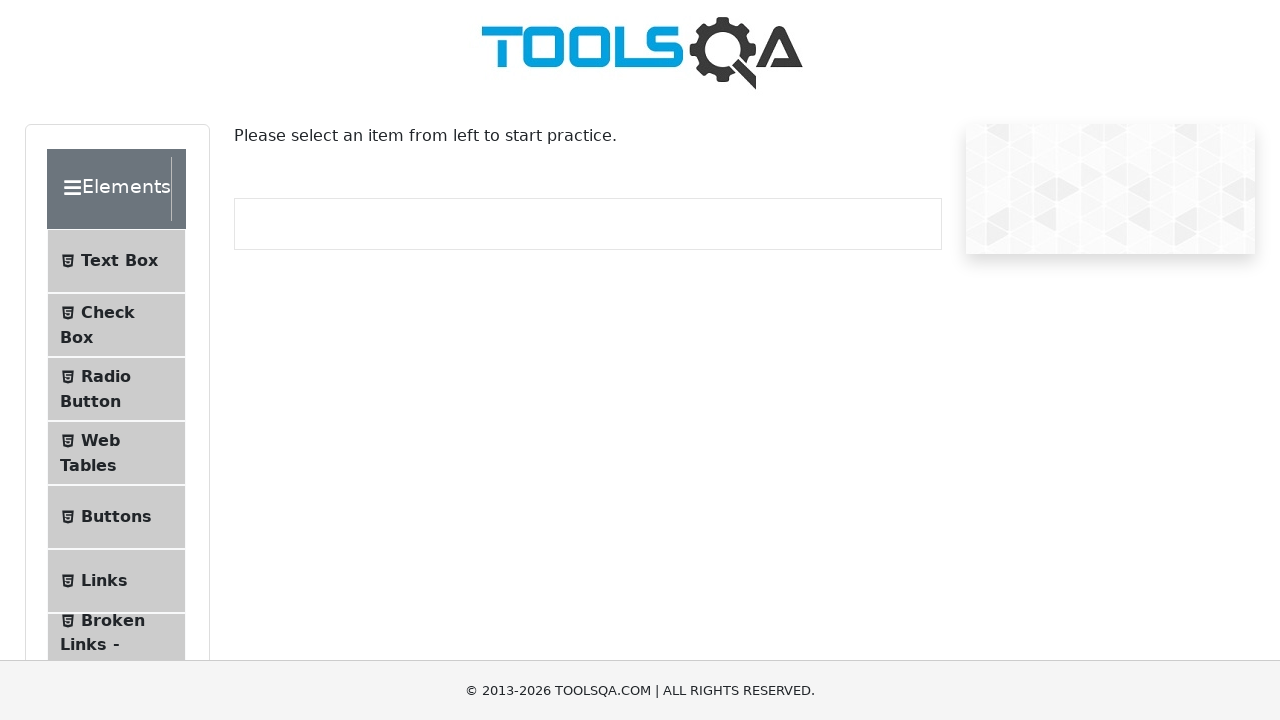

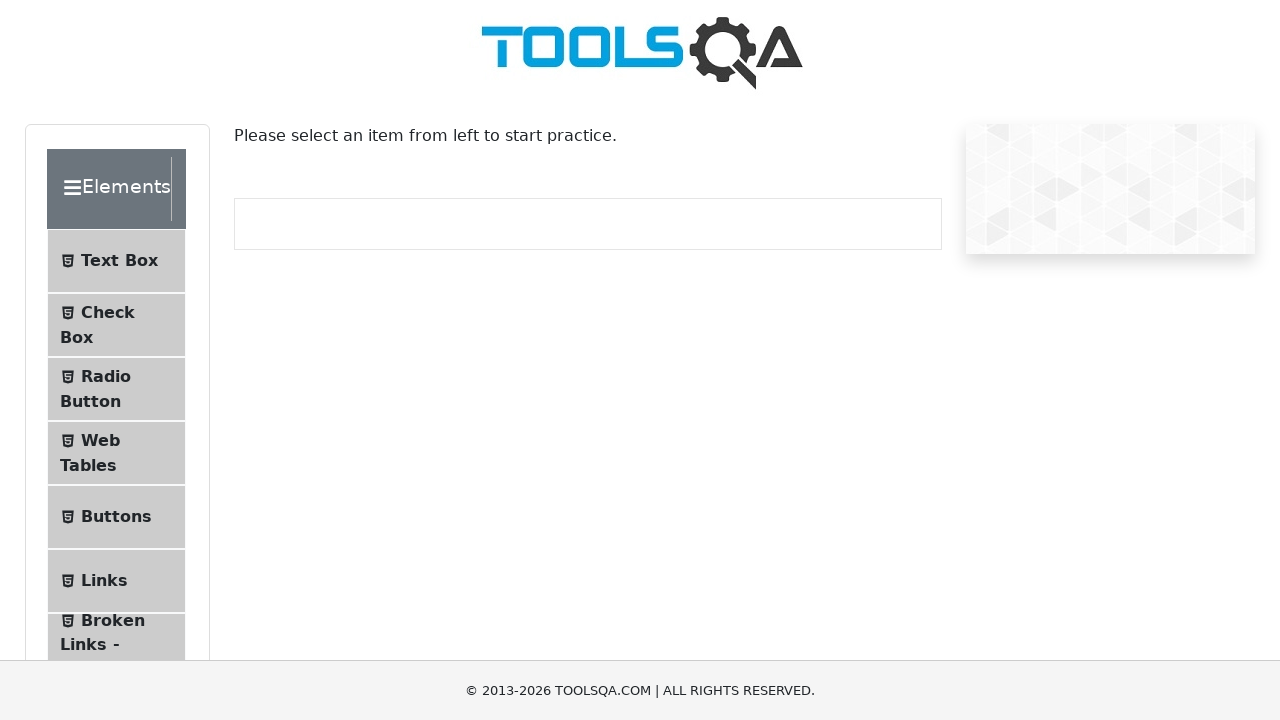